Demonstrates InvalidSelectorException by using an XPath syntax in a CSS selector

Starting URL: https://demoqa.com/text-box

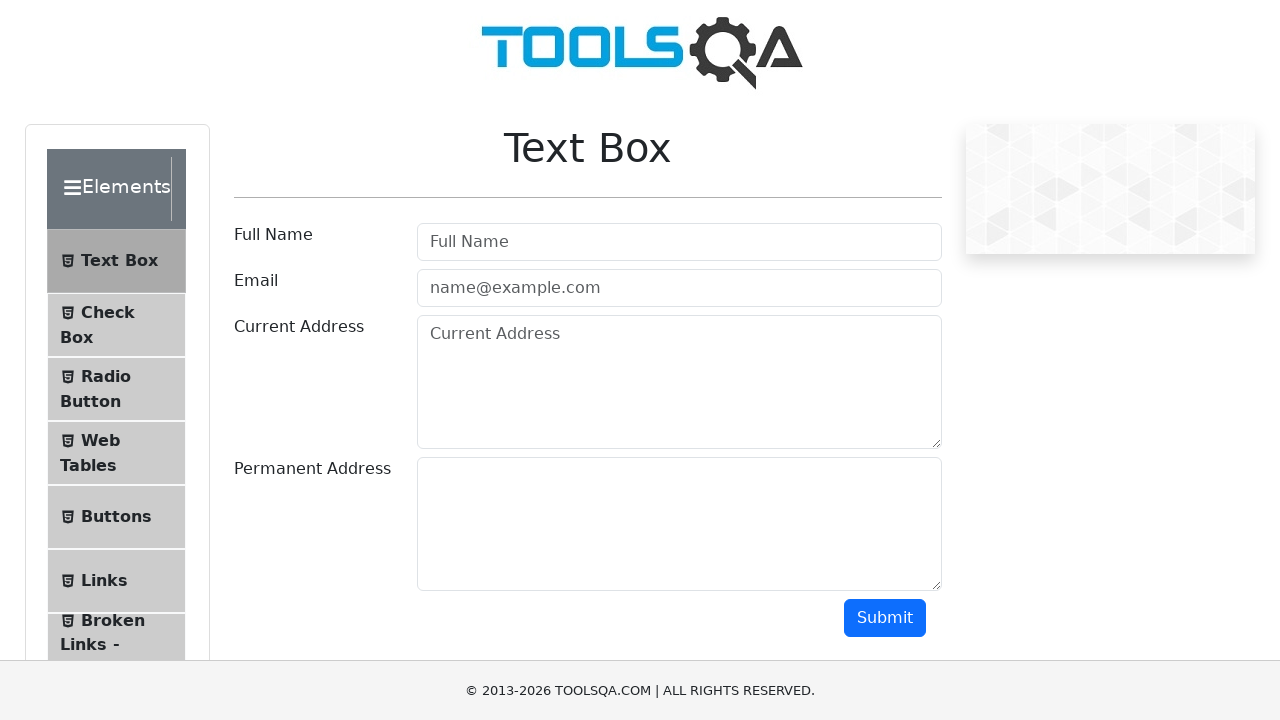

Navigated to https://demoqa.com/text-box
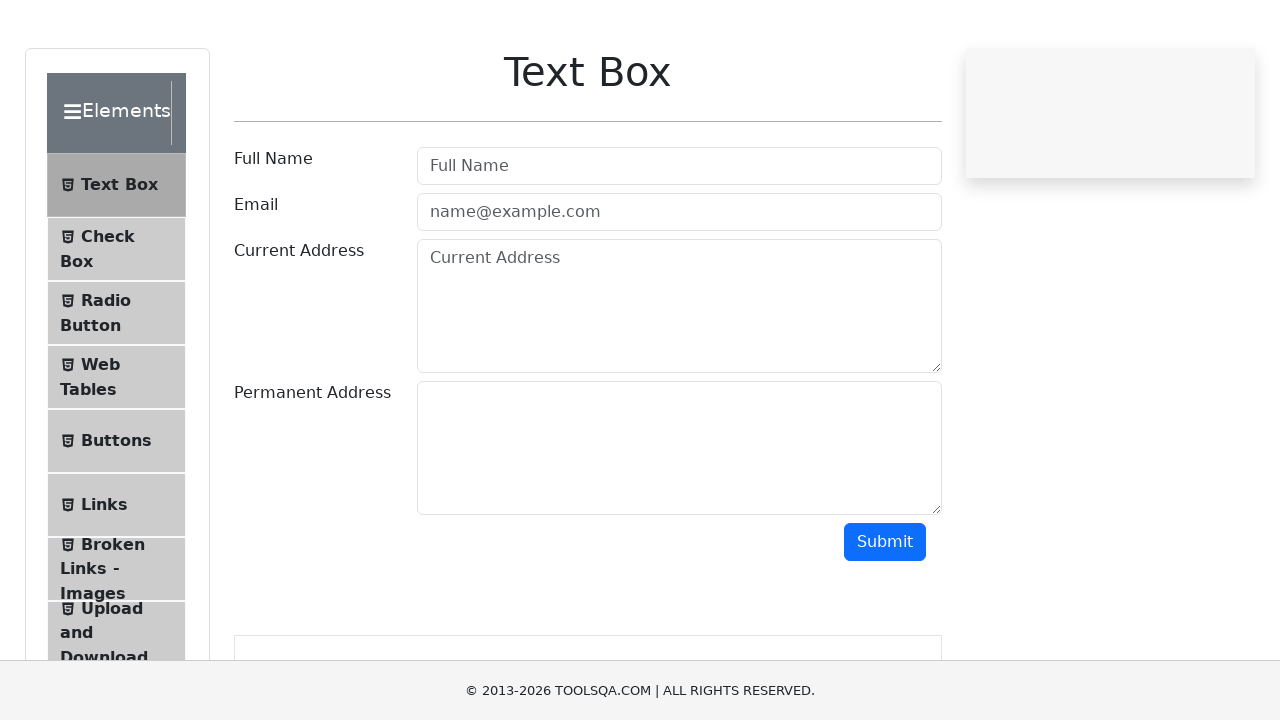

InvalidSelectorException caught - XPath syntax is not valid in CSS selectors on css=//button[@type='button'][2]
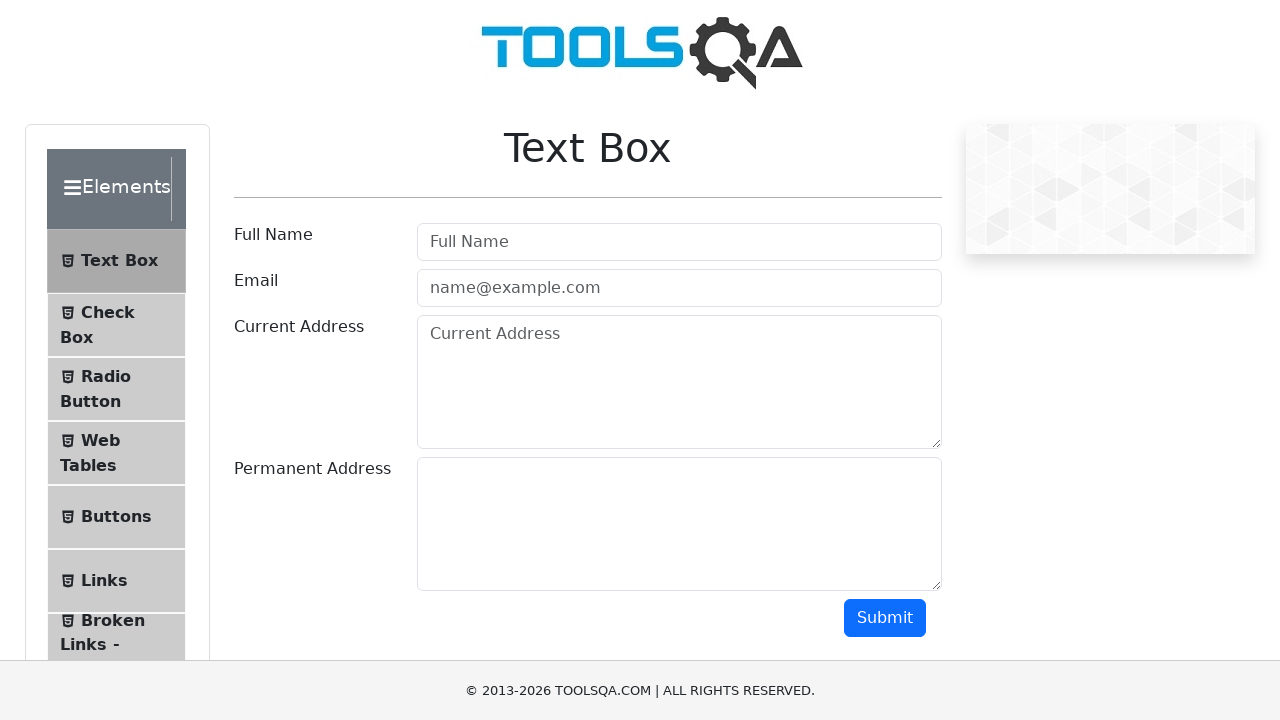

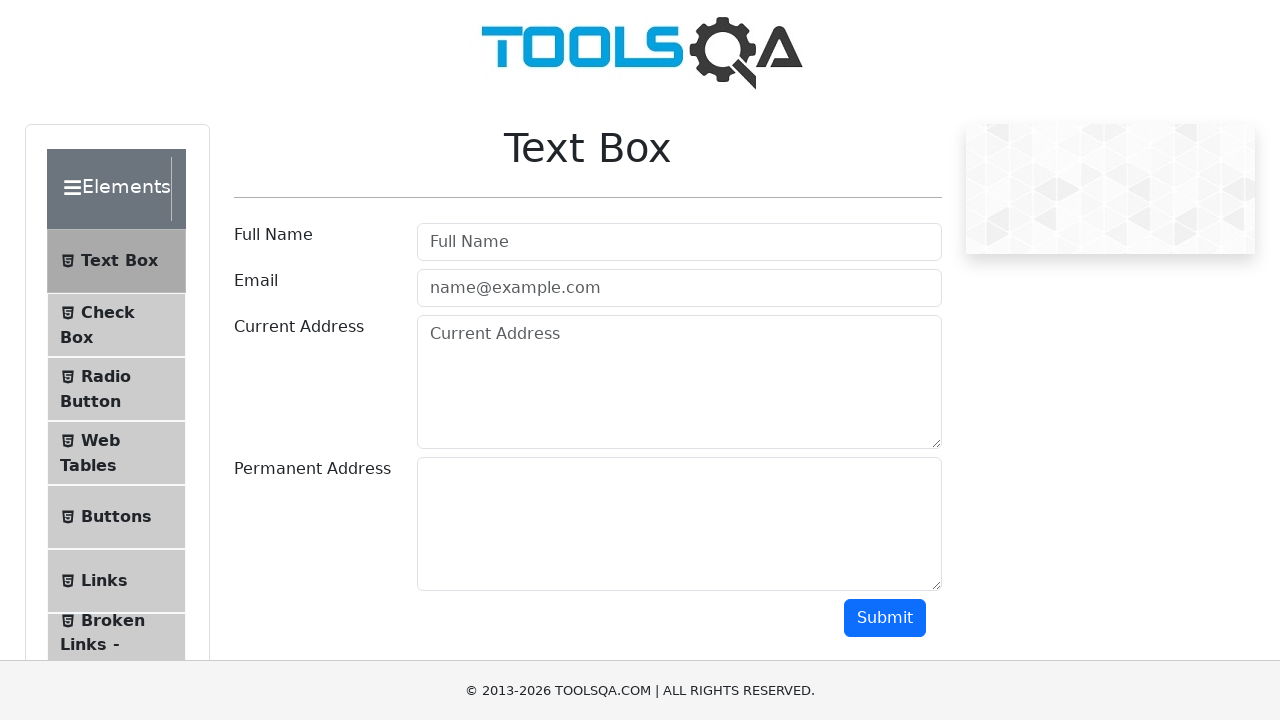